Tests adding a task with partial text and pressing Enter, verifying Enter submits rather than adds newline

Starting URL: https://todomvc.com/examples/typescript-react/#/

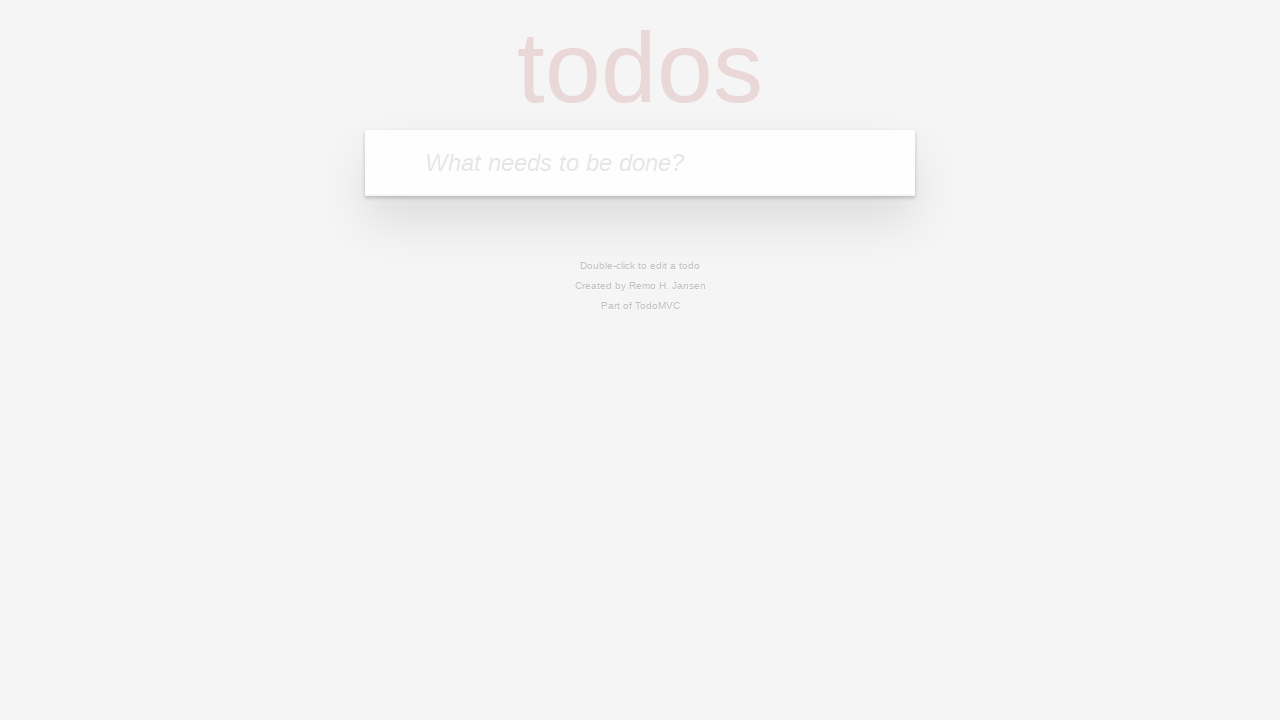

Located task input field with placeholder 'What needs to be done?'
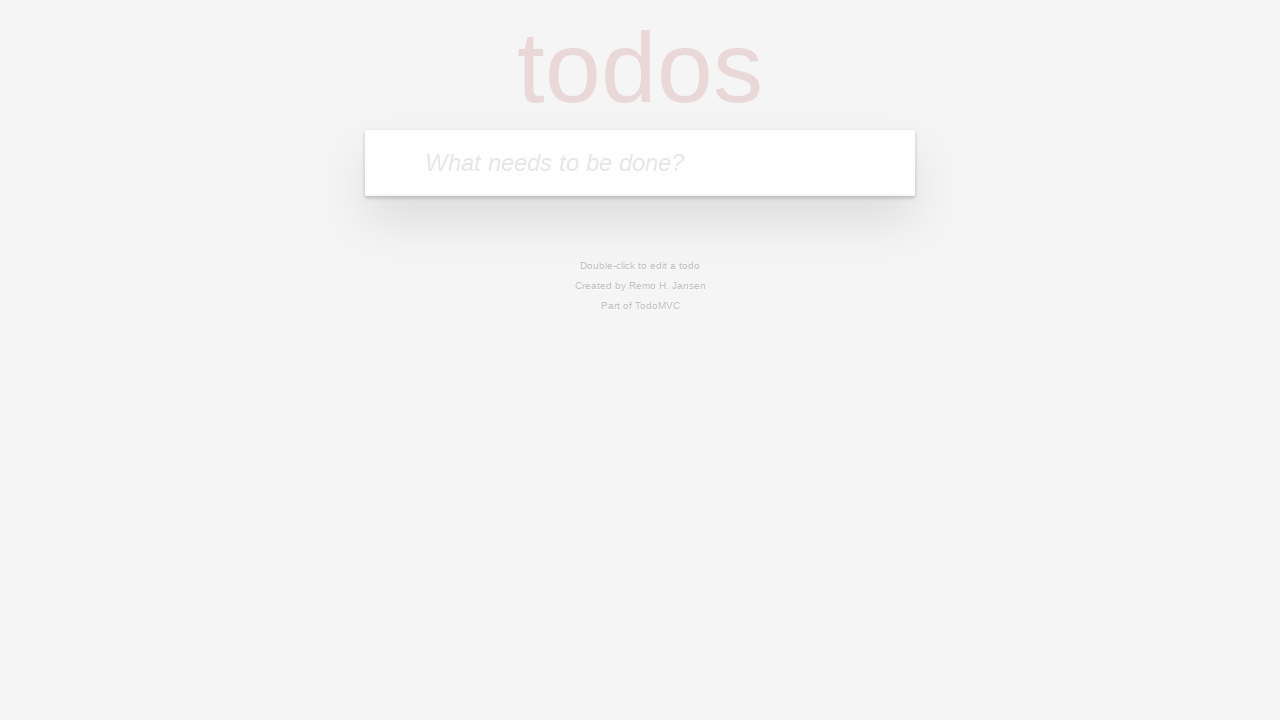

Filled input field with 'Task with' on internal:attr=[placeholder="What needs to be done?"i]
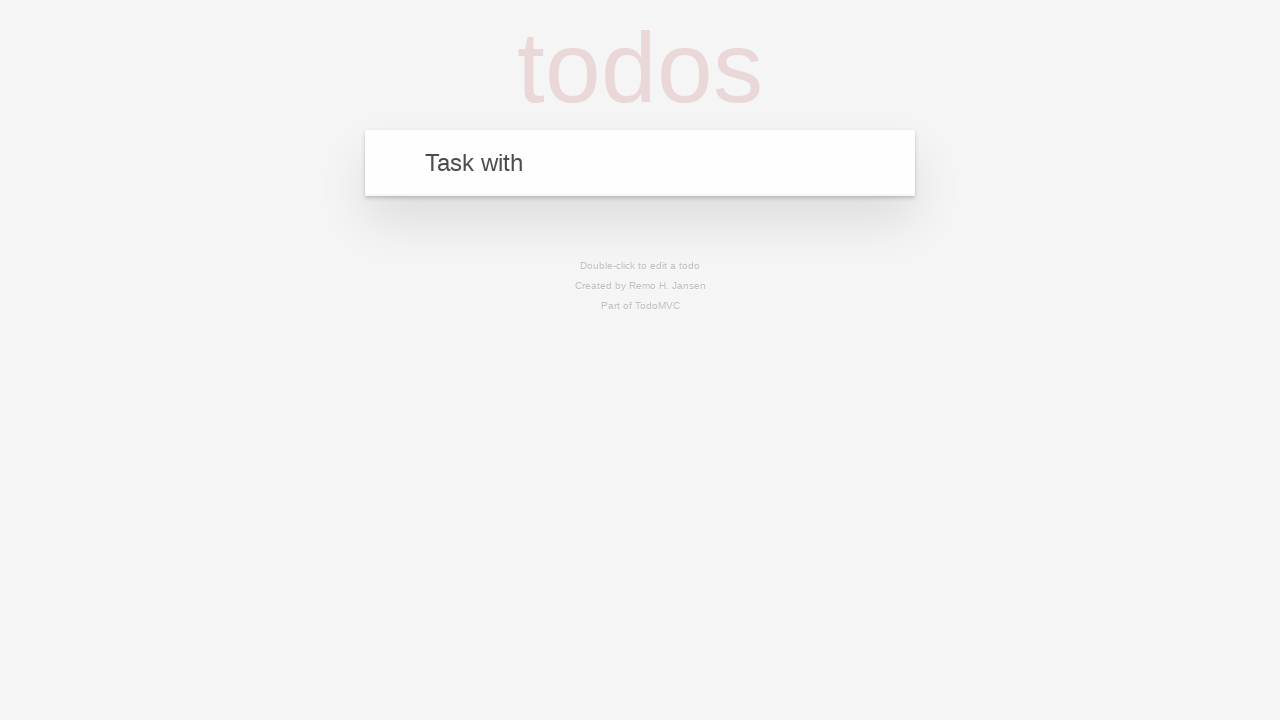

Pressed Enter key to submit task on internal:attr=[placeholder="What needs to be done?"i]
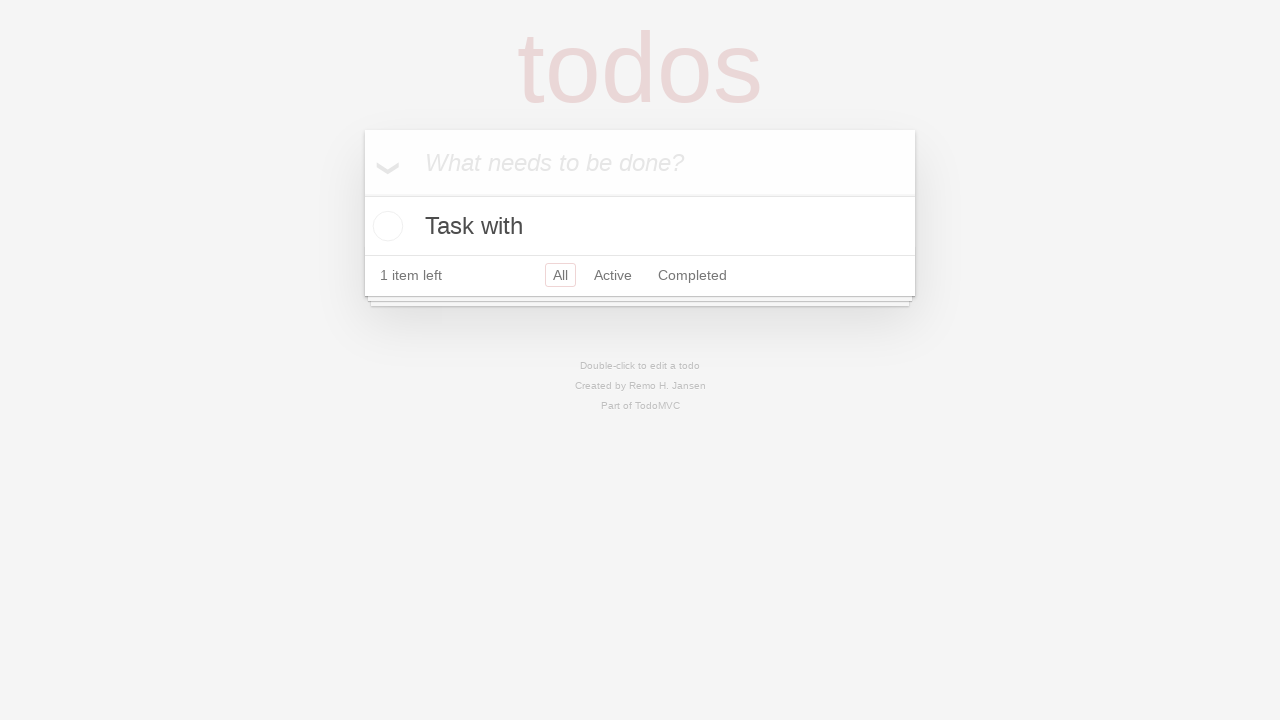

Verified task was created in todo list
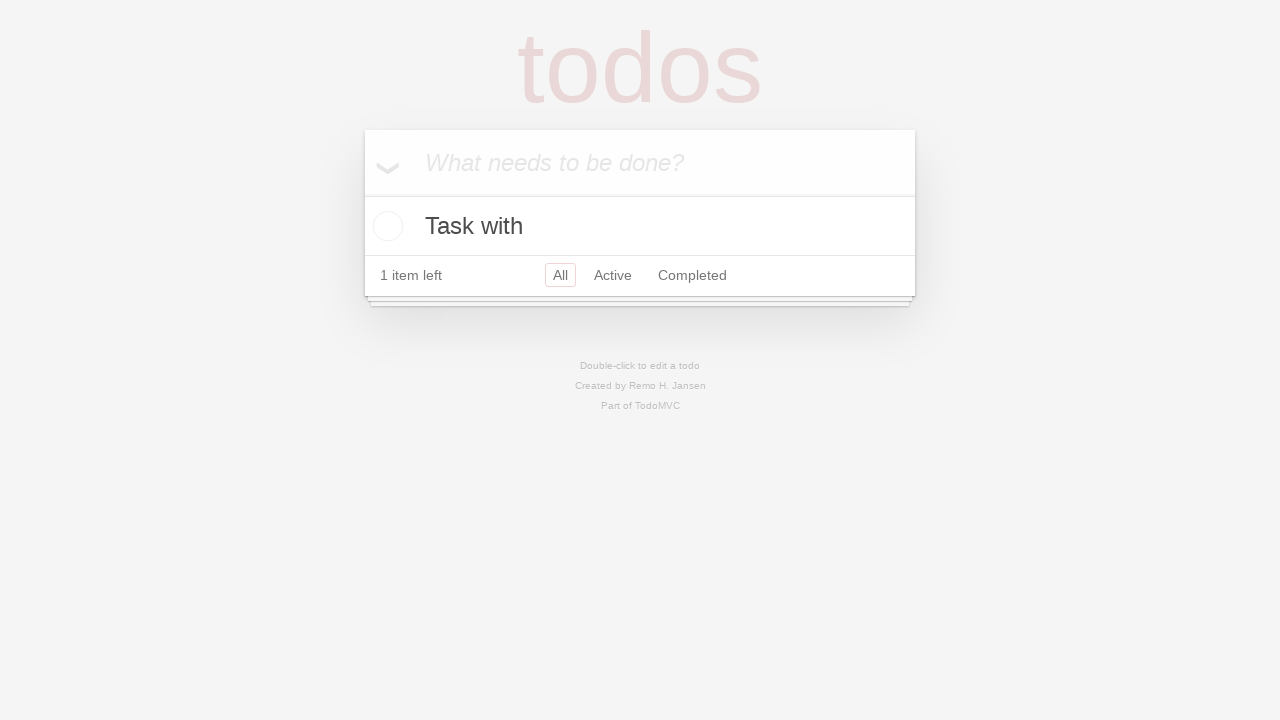

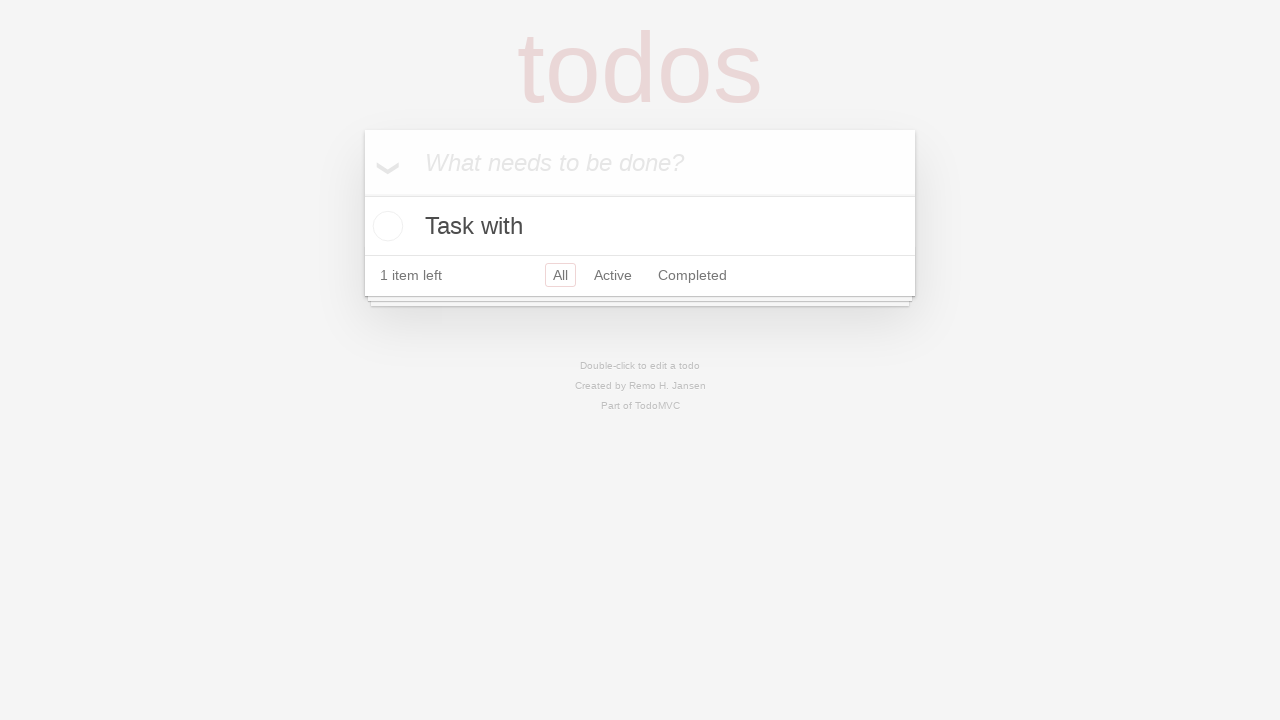